Tests that a todo item is removed when edited to an empty string.

Starting URL: https://demo.playwright.dev/todomvc

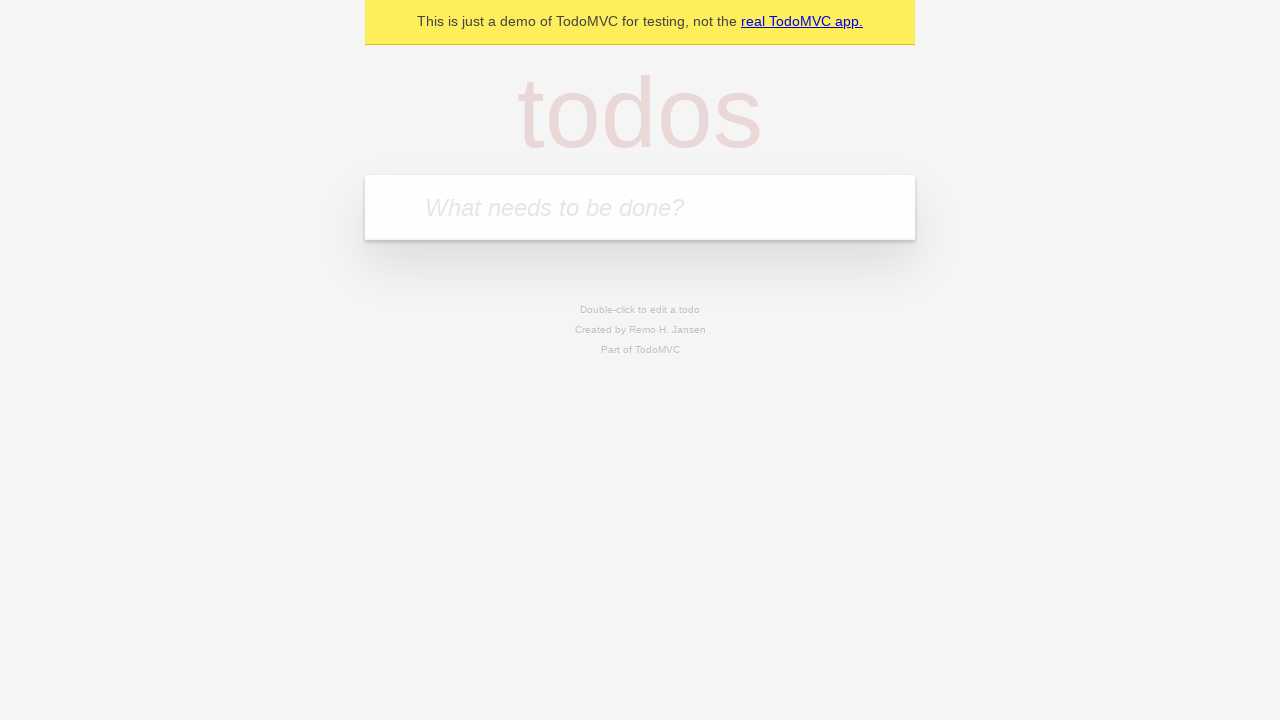

Filled new todo input with 'buy some cheese' on internal:attr=[placeholder="What needs to be done?"i]
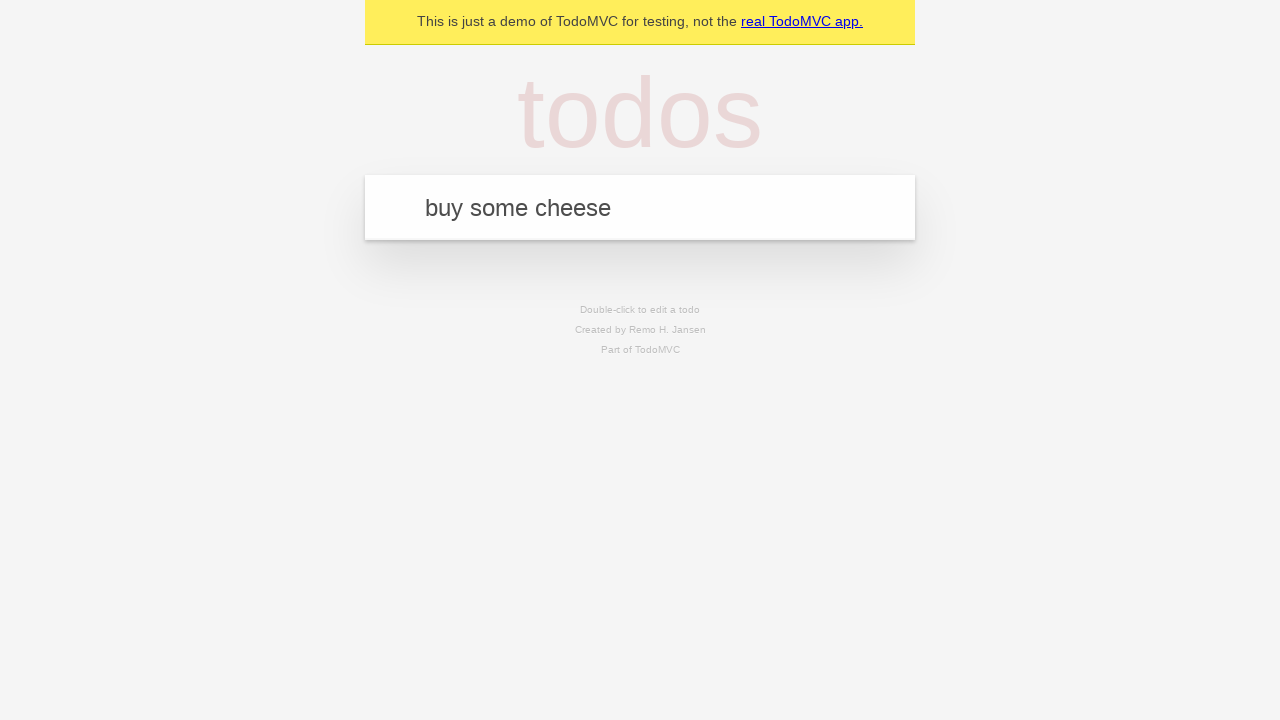

Pressed Enter to add 'buy some cheese' to the todo list on internal:attr=[placeholder="What needs to be done?"i]
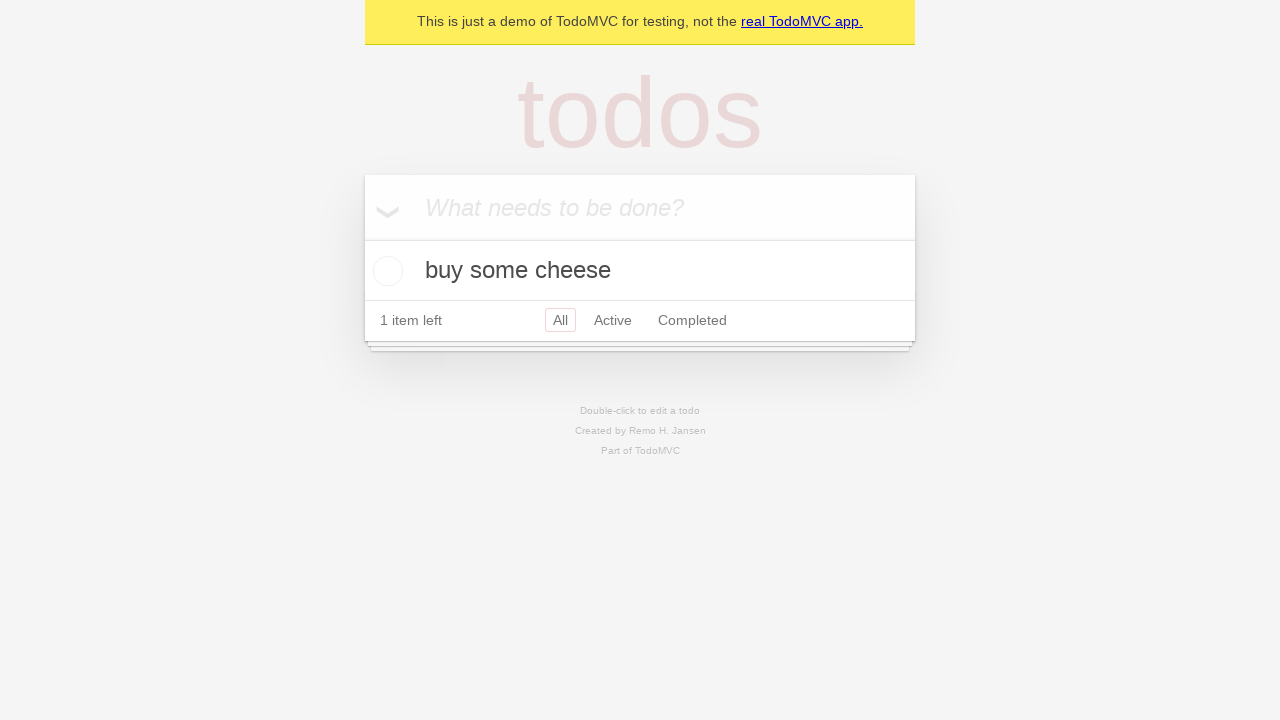

Filled new todo input with 'feed the cat' on internal:attr=[placeholder="What needs to be done?"i]
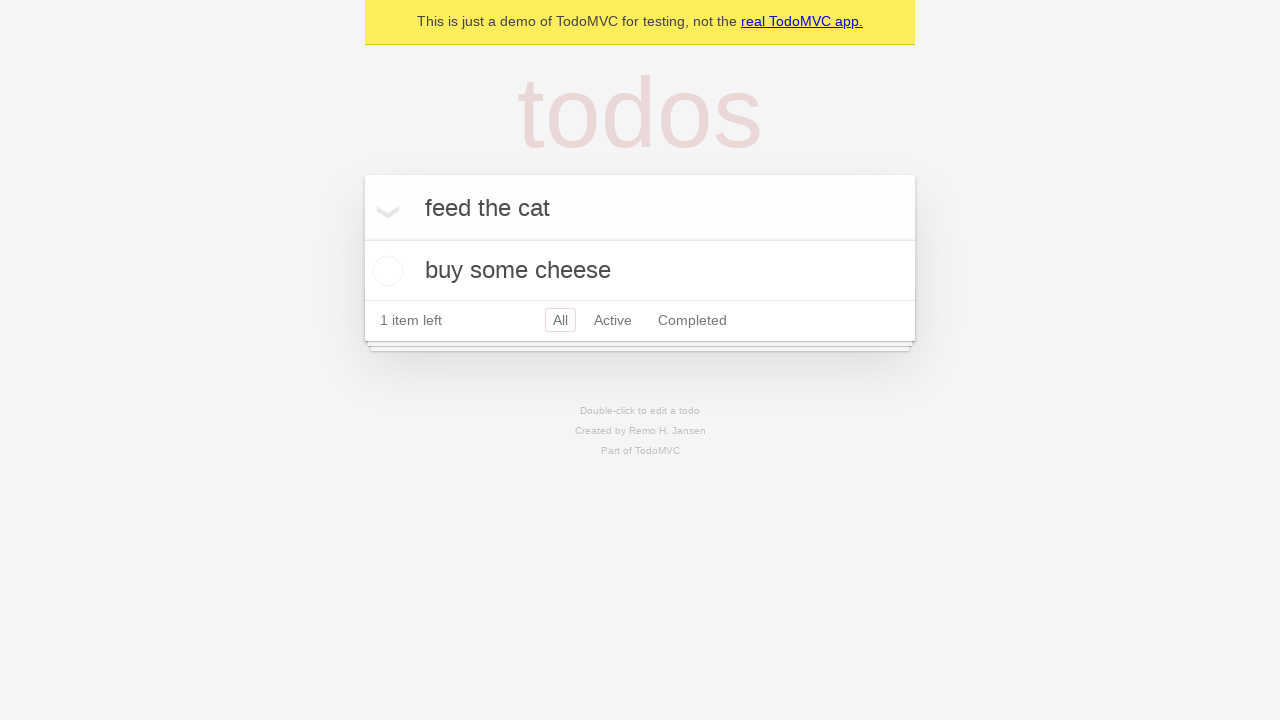

Pressed Enter to add 'feed the cat' to the todo list on internal:attr=[placeholder="What needs to be done?"i]
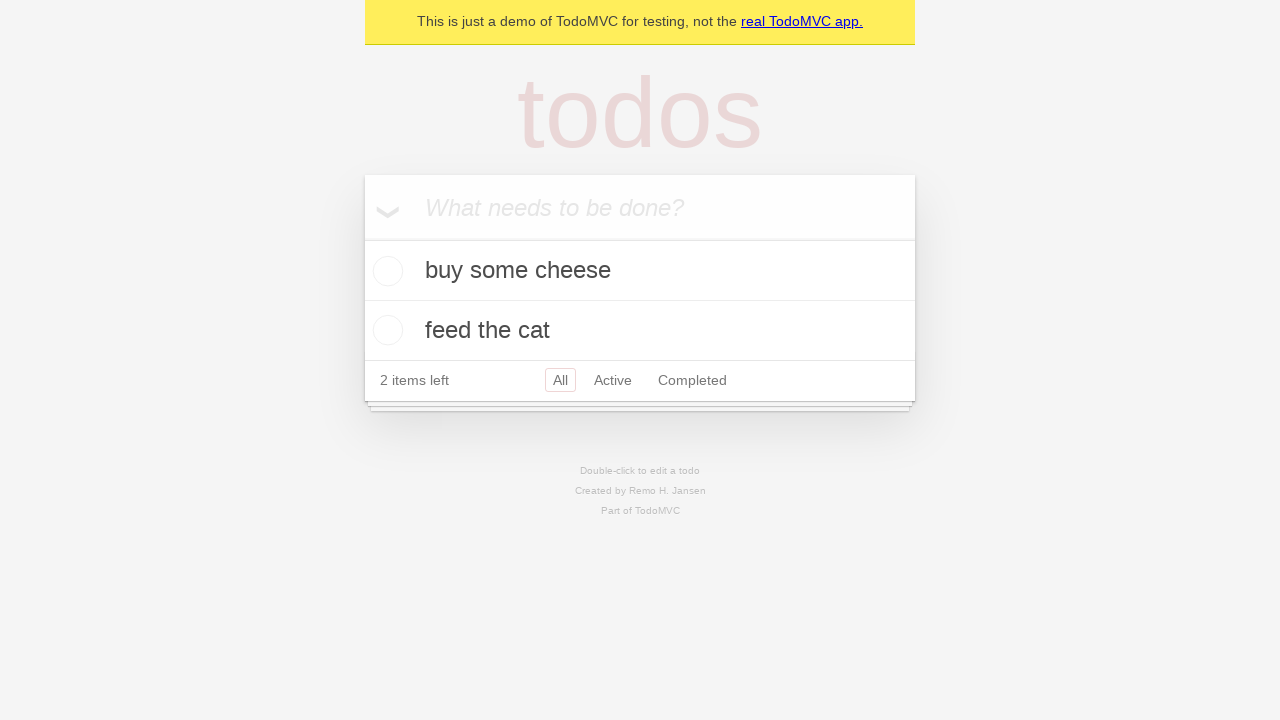

Filled new todo input with 'book a doctors appointment' on internal:attr=[placeholder="What needs to be done?"i]
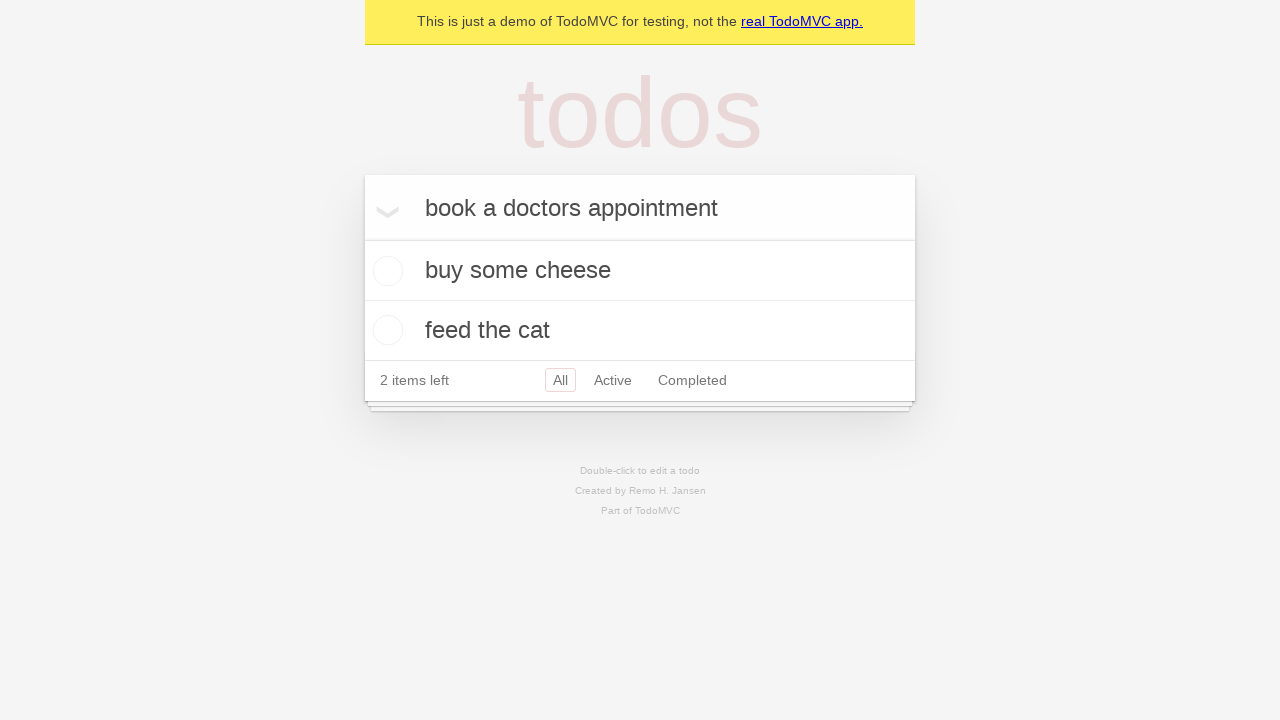

Pressed Enter to add 'book a doctors appointment' to the todo list on internal:attr=[placeholder="What needs to be done?"i]
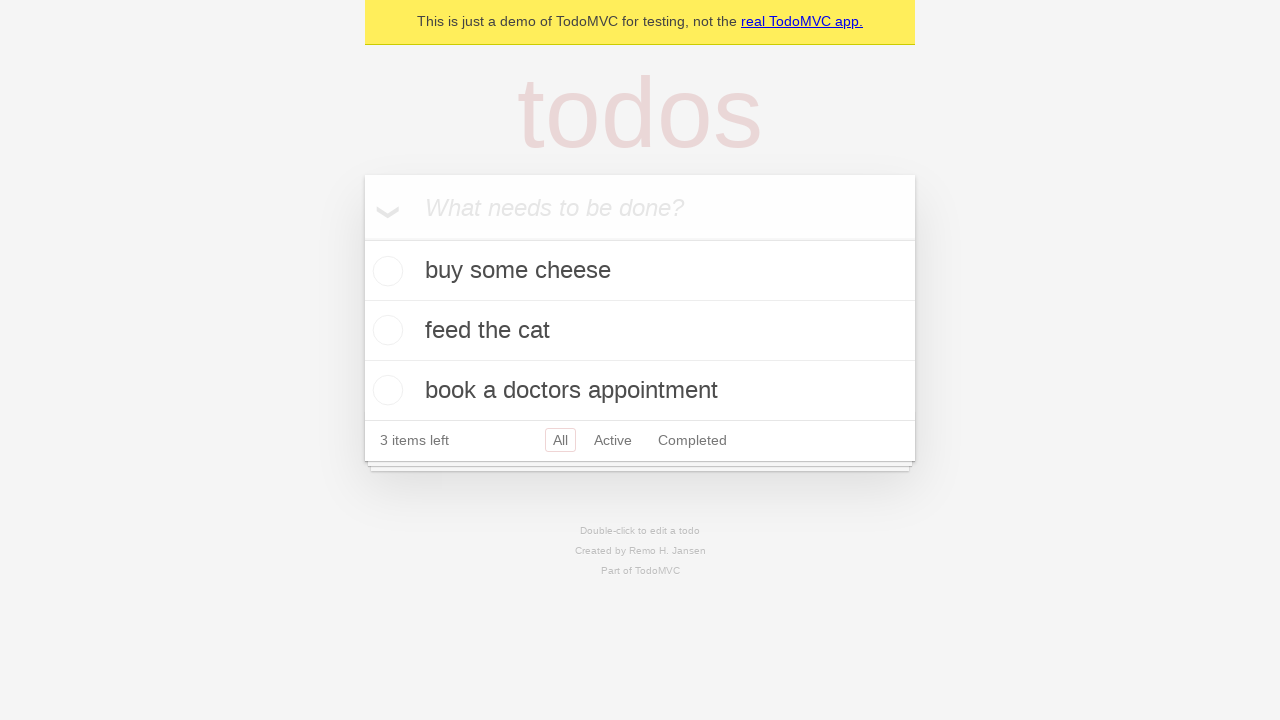

All 3 todo items loaded and visible
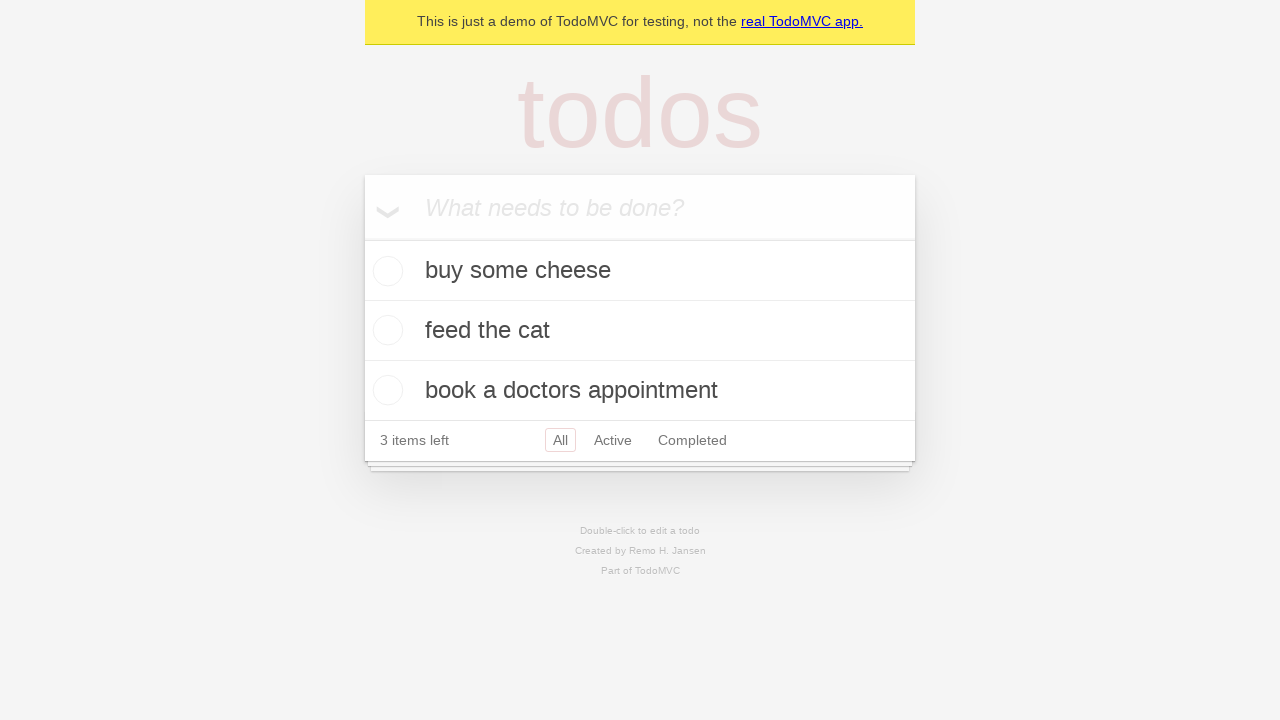

Double-clicked the second todo item to enter edit mode at (640, 331) on internal:testid=[data-testid="todo-item"s] >> nth=1
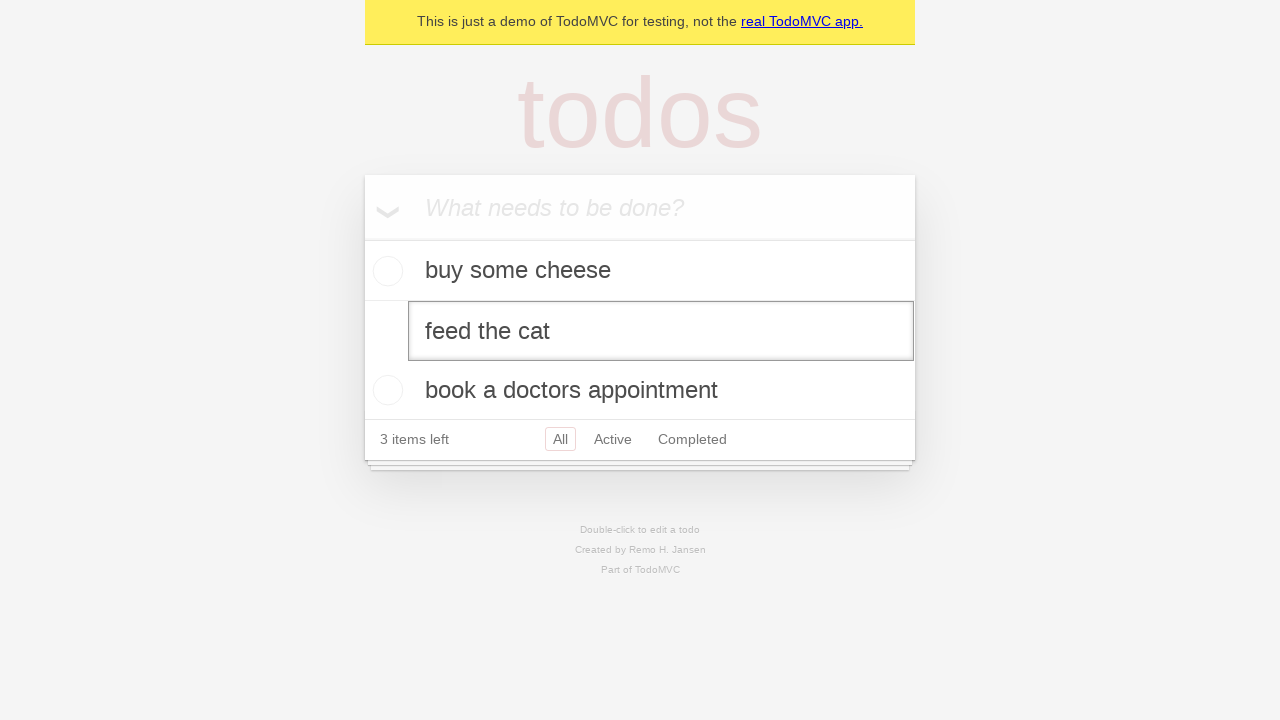

Cleared the text in the edit field to an empty string on internal:testid=[data-testid="todo-item"s] >> nth=1 >> internal:role=textbox[nam
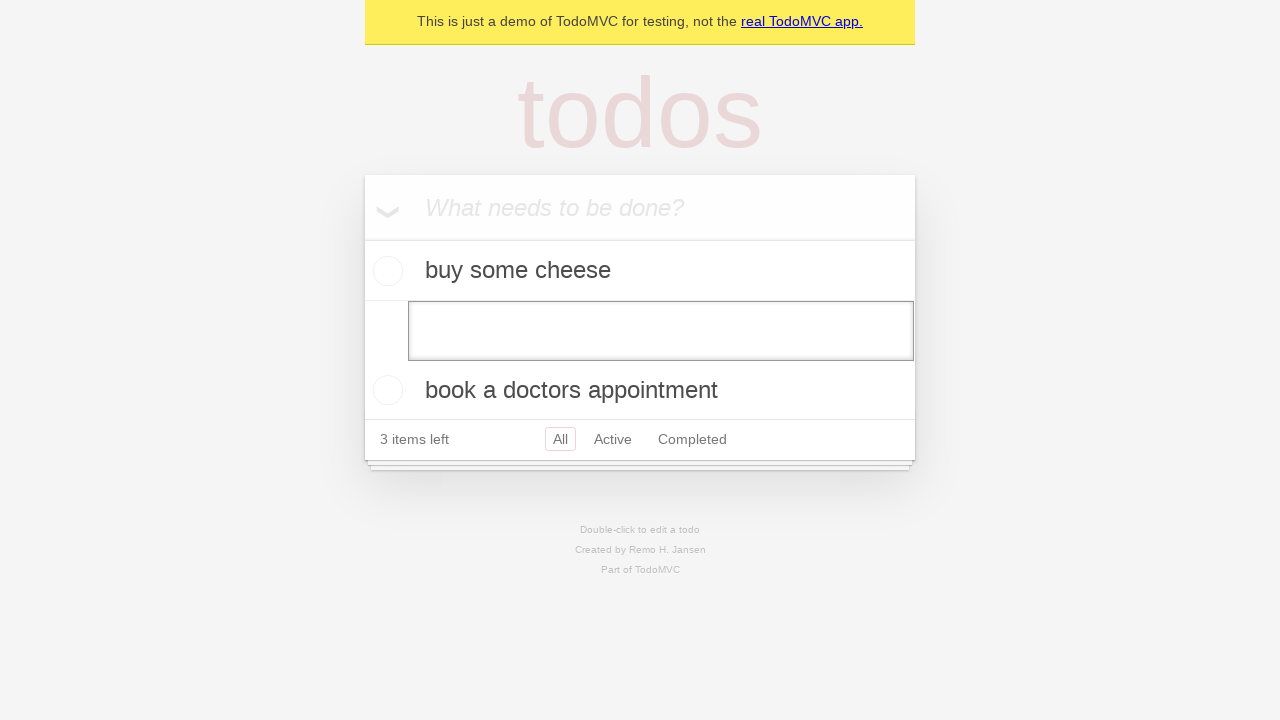

Pressed Enter to confirm the edit with empty text on internal:testid=[data-testid="todo-item"s] >> nth=1 >> internal:role=textbox[nam
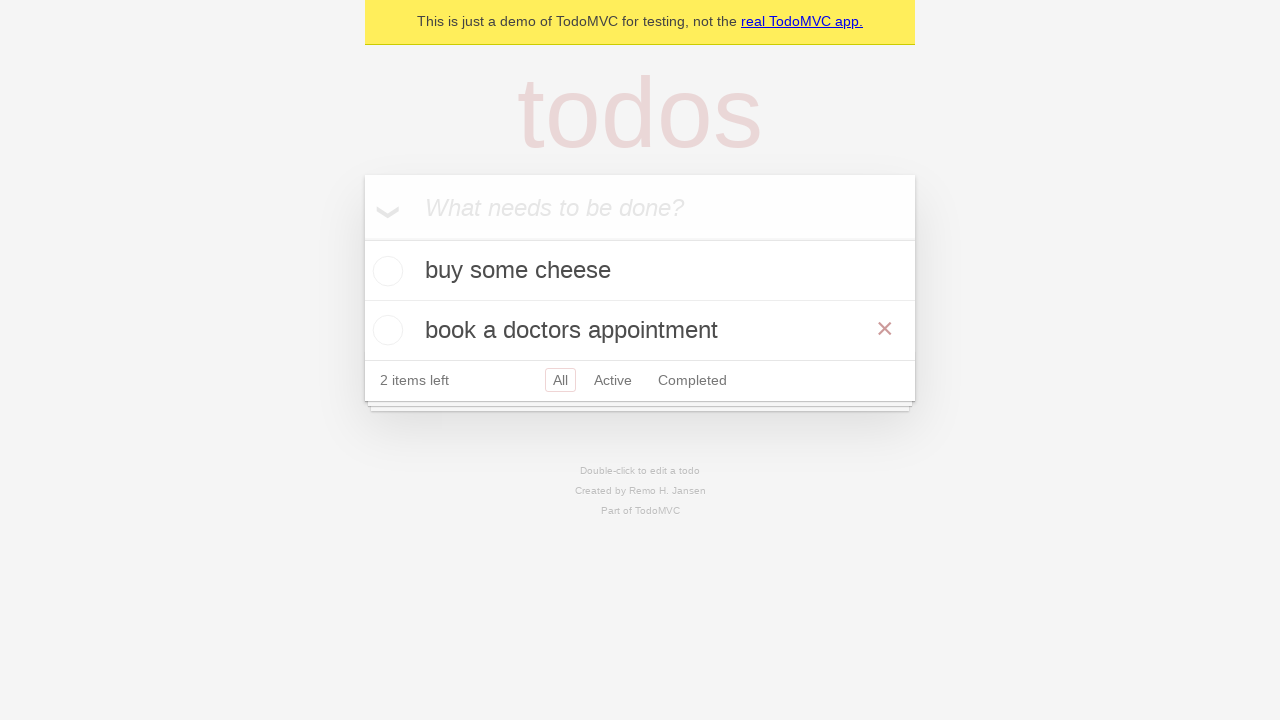

Todo item was successfully removed after being edited to empty text
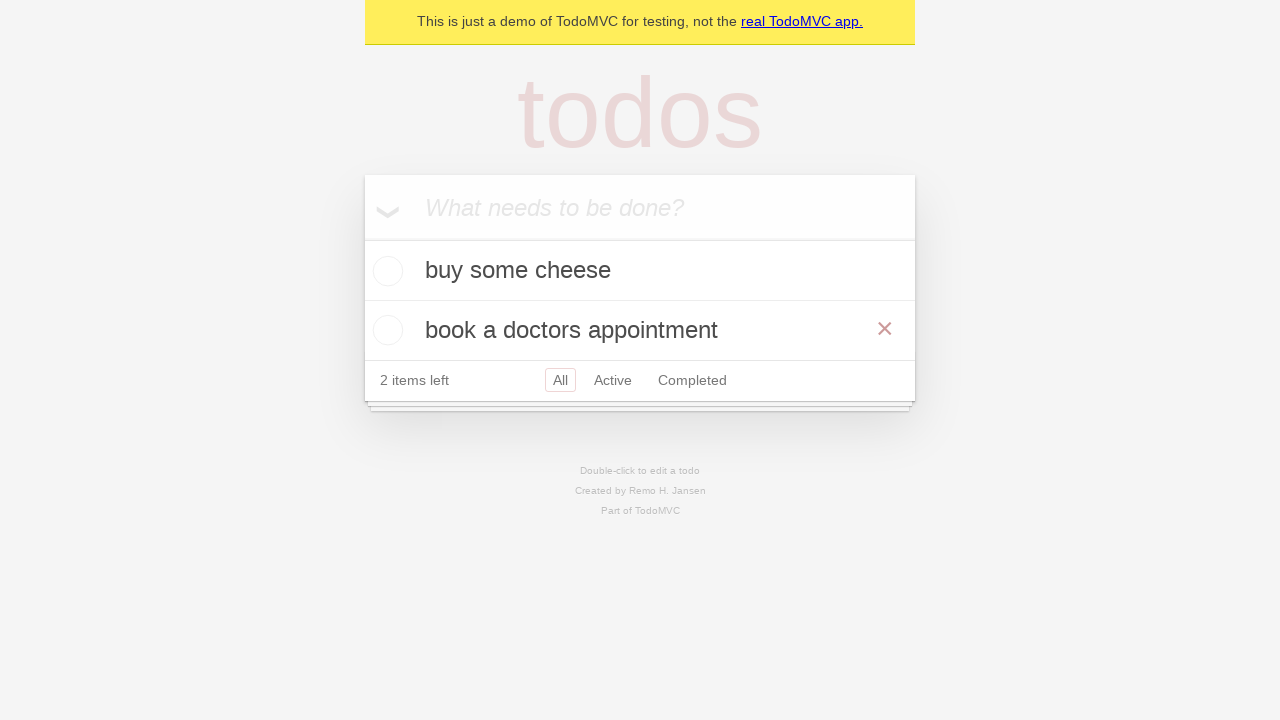

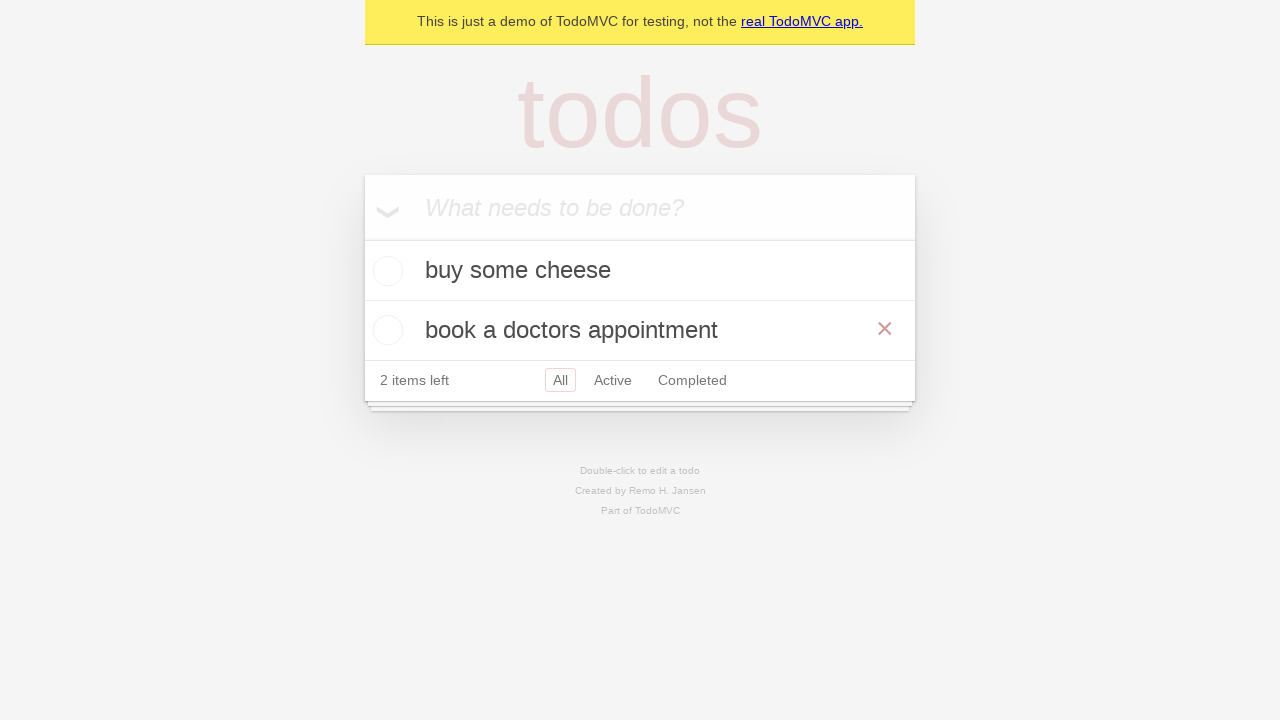